Tests UUID generation speed by clicking the generate button 10 times in succession

Starting URL: https://www.001236.xyz/en/uuid

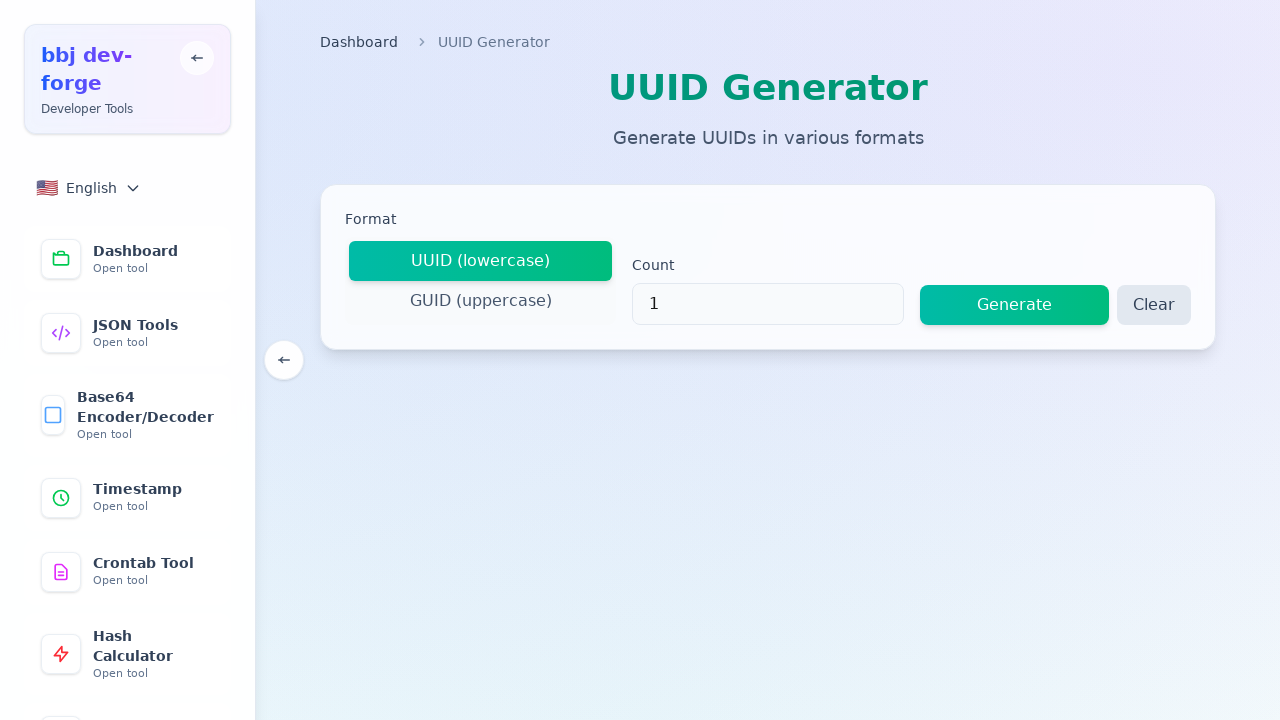

Waited for page to reach networkidle state
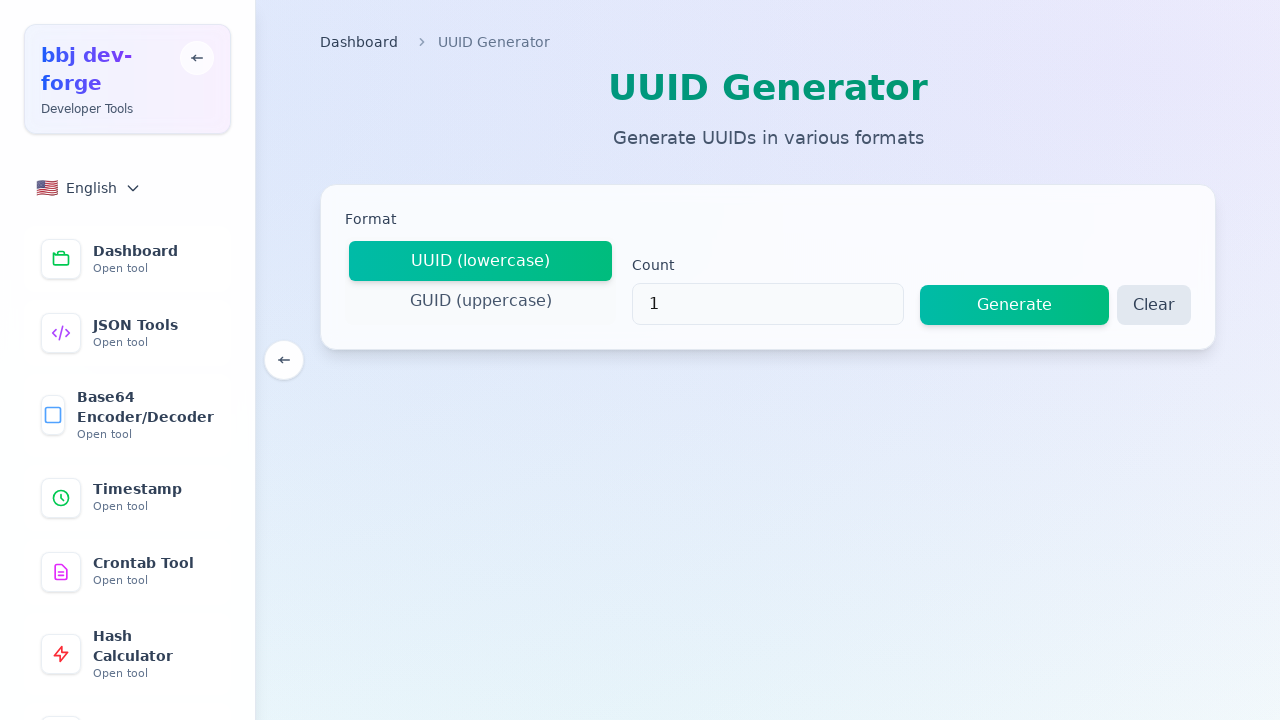

Clicked generate button (iteration 1/10) at (1014, 305) on button:has-text("Generate"), .generate-btn, [data-testid="generate-button"]
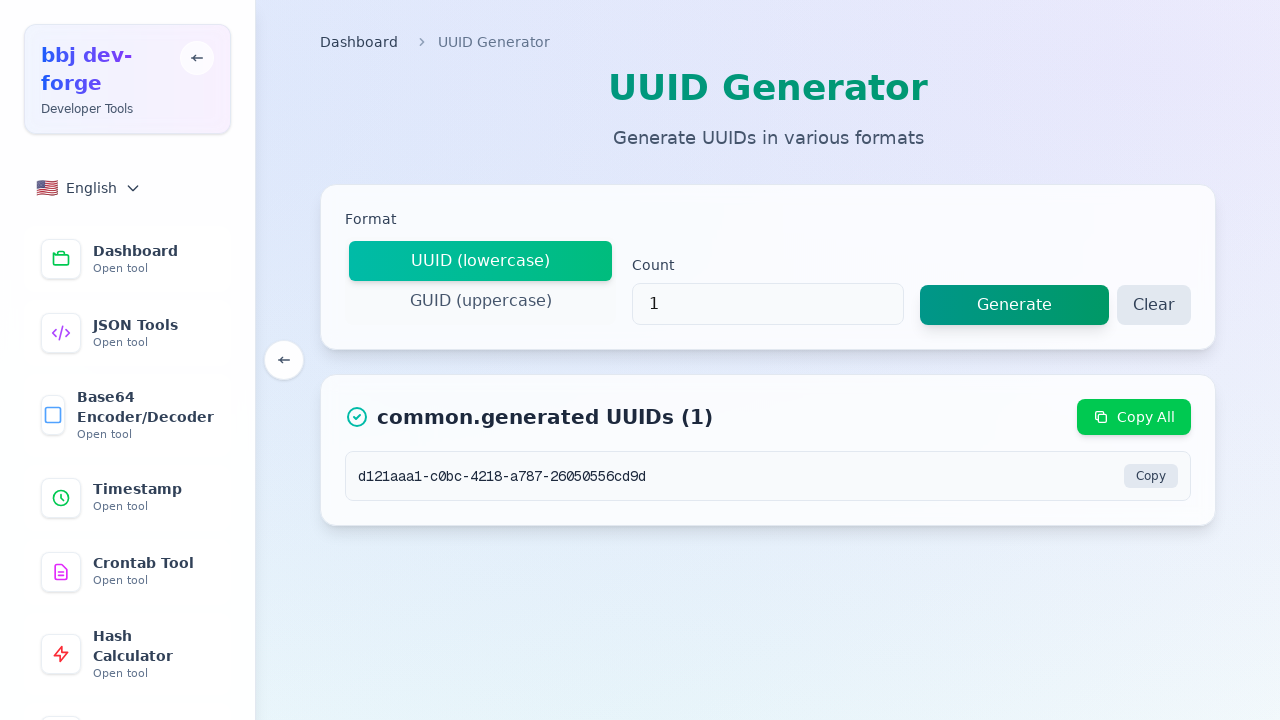

Clicked generate button (iteration 2/10) at (1014, 305) on button:has-text("Generate"), .generate-btn, [data-testid="generate-button"]
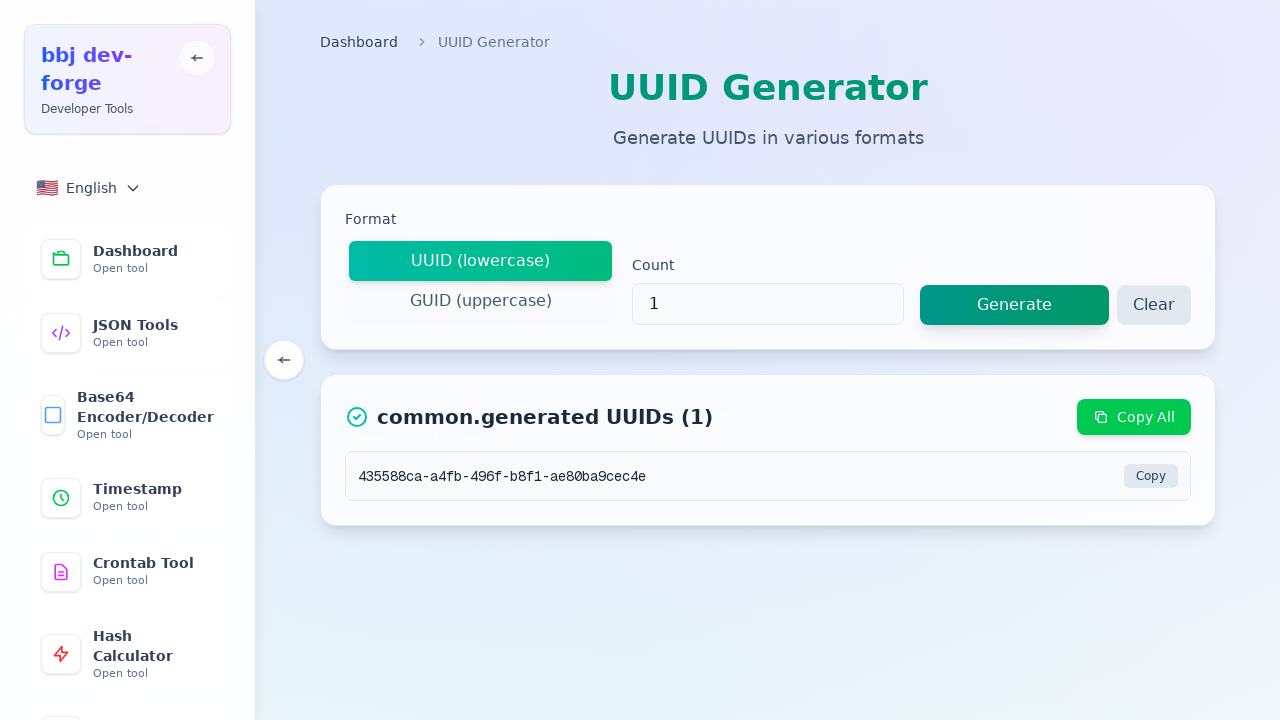

Clicked generate button (iteration 3/10) at (1014, 305) on button:has-text("Generate"), .generate-btn, [data-testid="generate-button"]
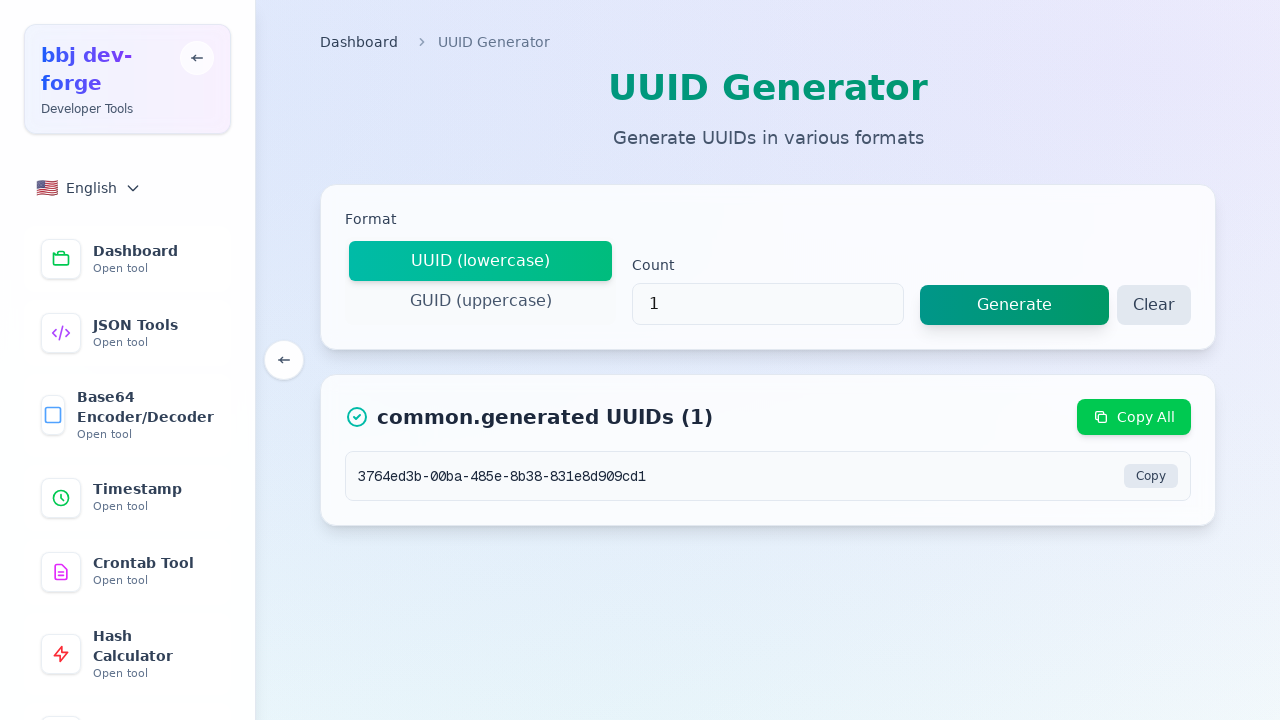

Clicked generate button (iteration 4/10) at (1014, 305) on button:has-text("Generate"), .generate-btn, [data-testid="generate-button"]
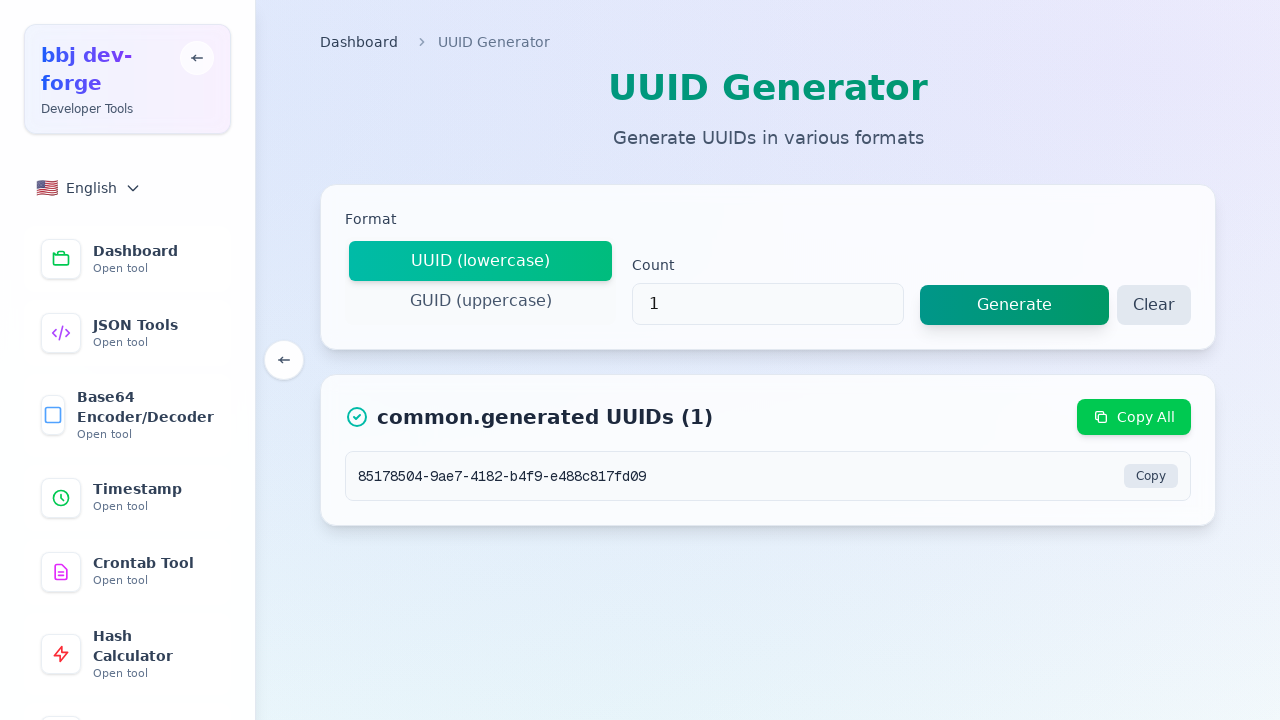

Clicked generate button (iteration 5/10) at (1014, 305) on button:has-text("Generate"), .generate-btn, [data-testid="generate-button"]
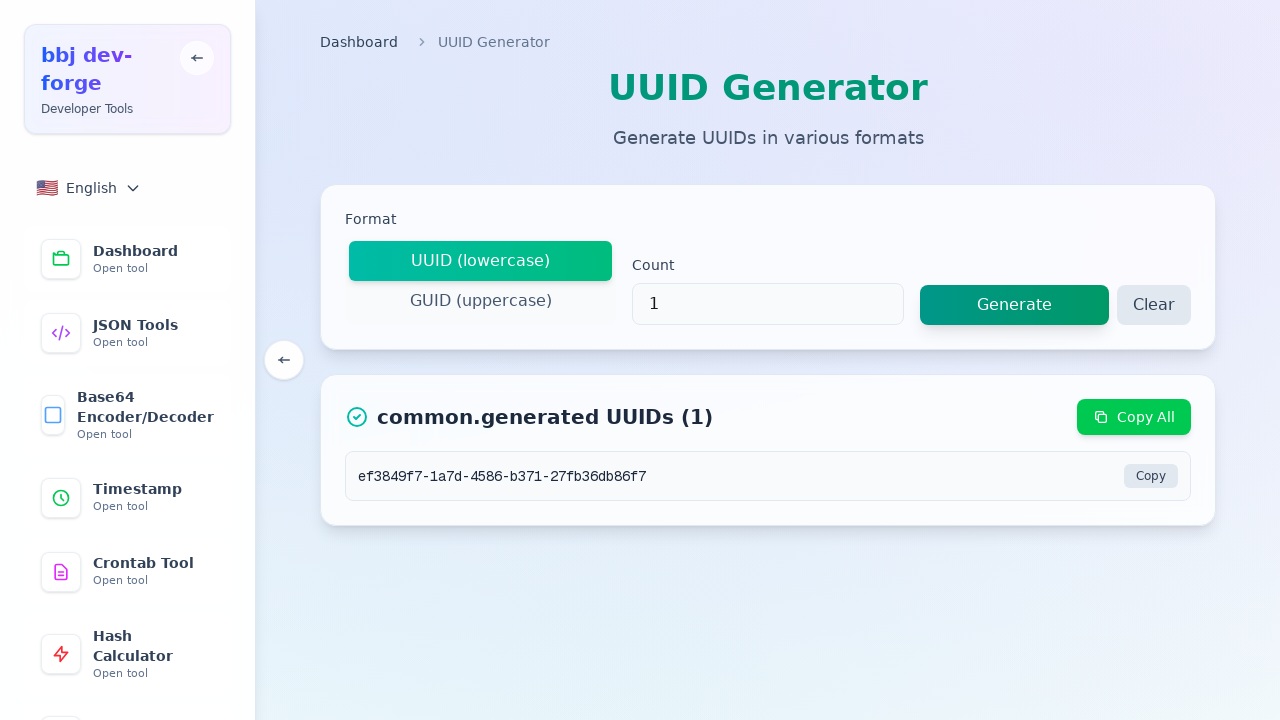

Clicked generate button (iteration 6/10) at (1014, 305) on button:has-text("Generate"), .generate-btn, [data-testid="generate-button"]
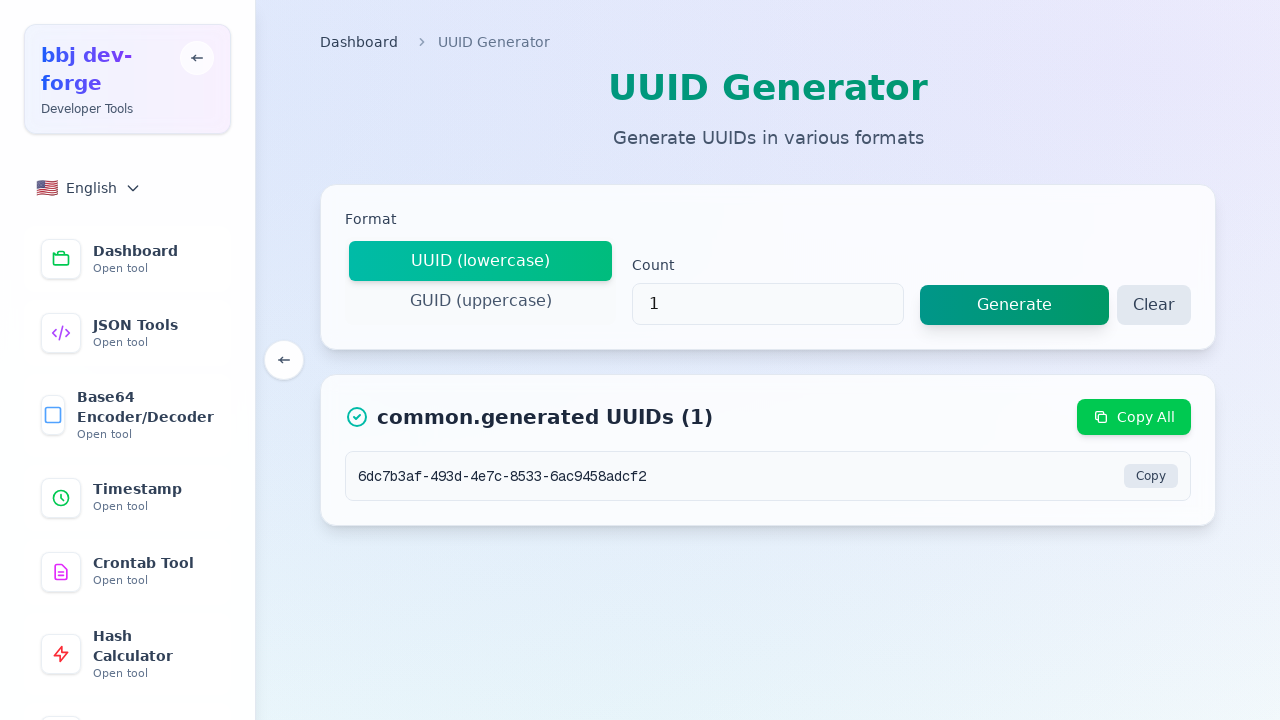

Clicked generate button (iteration 7/10) at (1014, 305) on button:has-text("Generate"), .generate-btn, [data-testid="generate-button"]
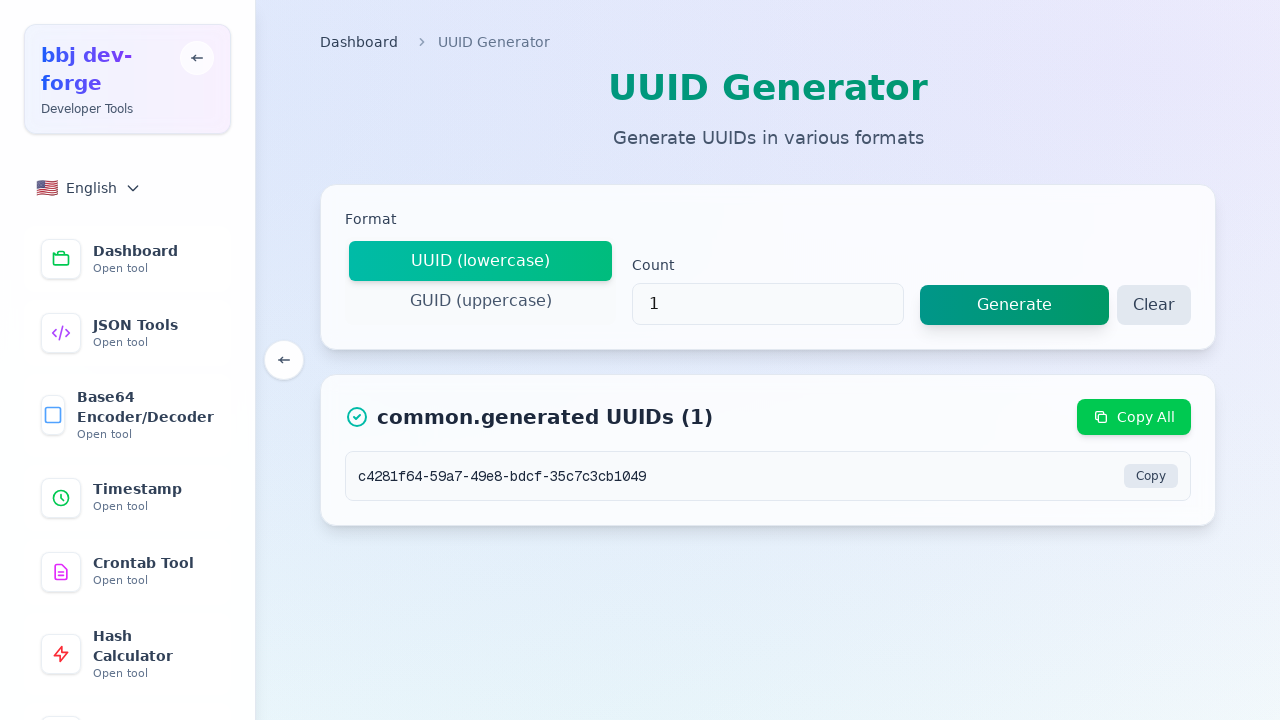

Clicked generate button (iteration 8/10) at (1014, 305) on button:has-text("Generate"), .generate-btn, [data-testid="generate-button"]
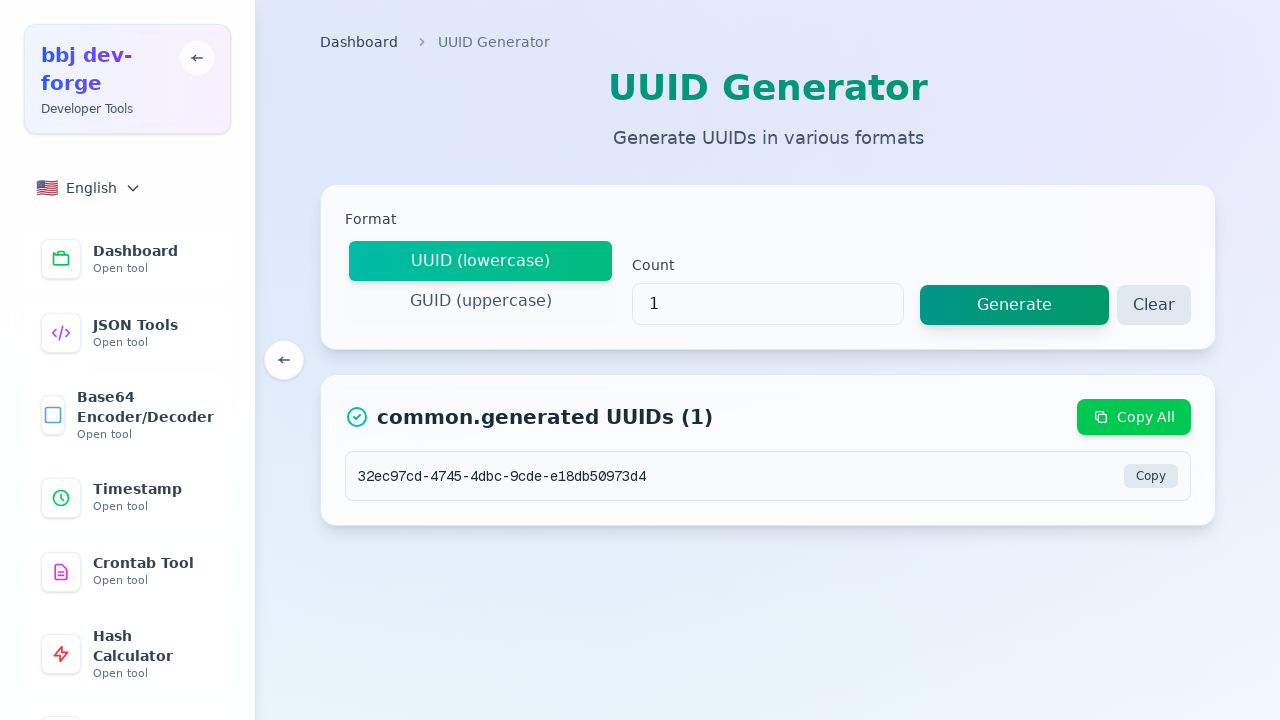

Clicked generate button (iteration 9/10) at (1014, 305) on button:has-text("Generate"), .generate-btn, [data-testid="generate-button"]
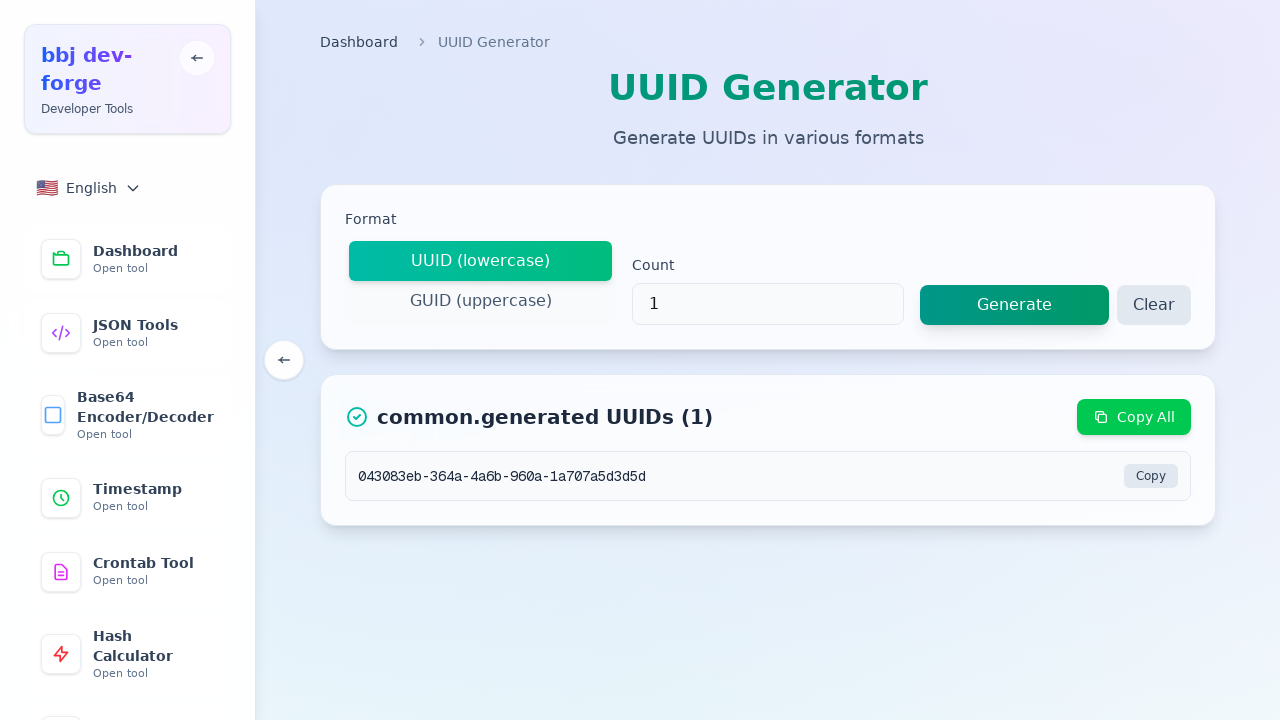

Clicked generate button (iteration 10/10) at (1014, 305) on button:has-text("Generate"), .generate-btn, [data-testid="generate-button"]
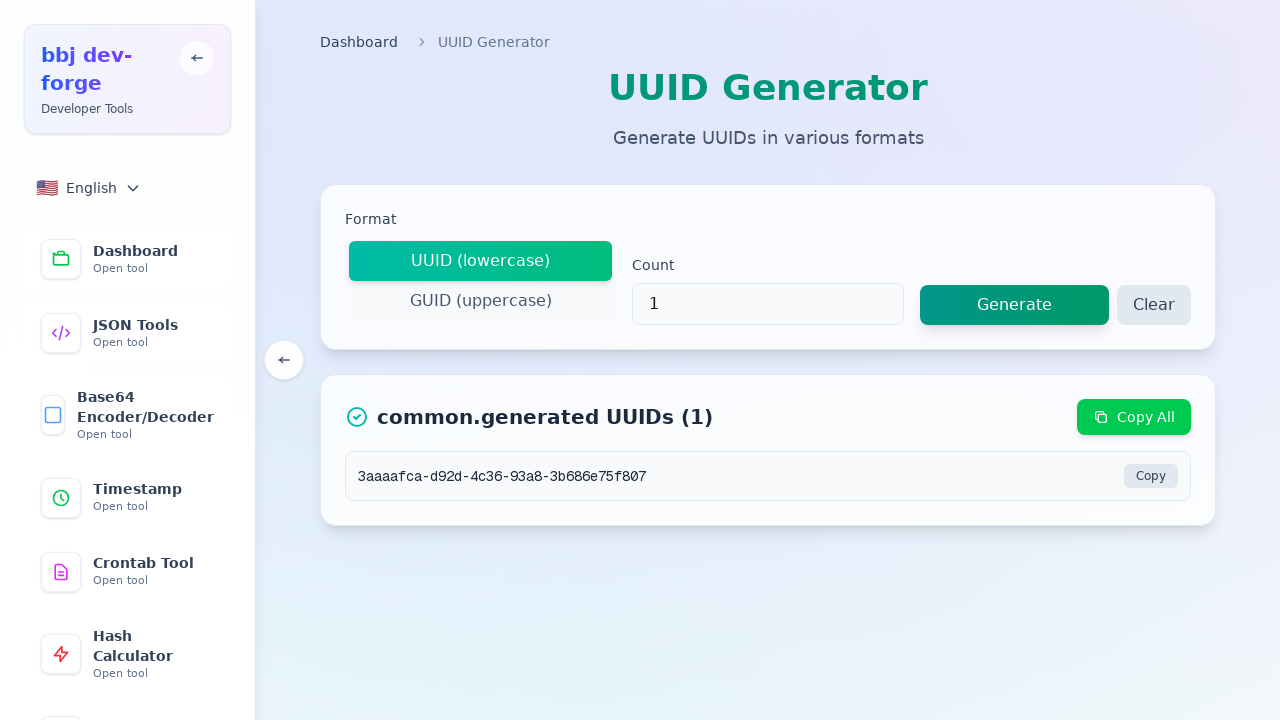

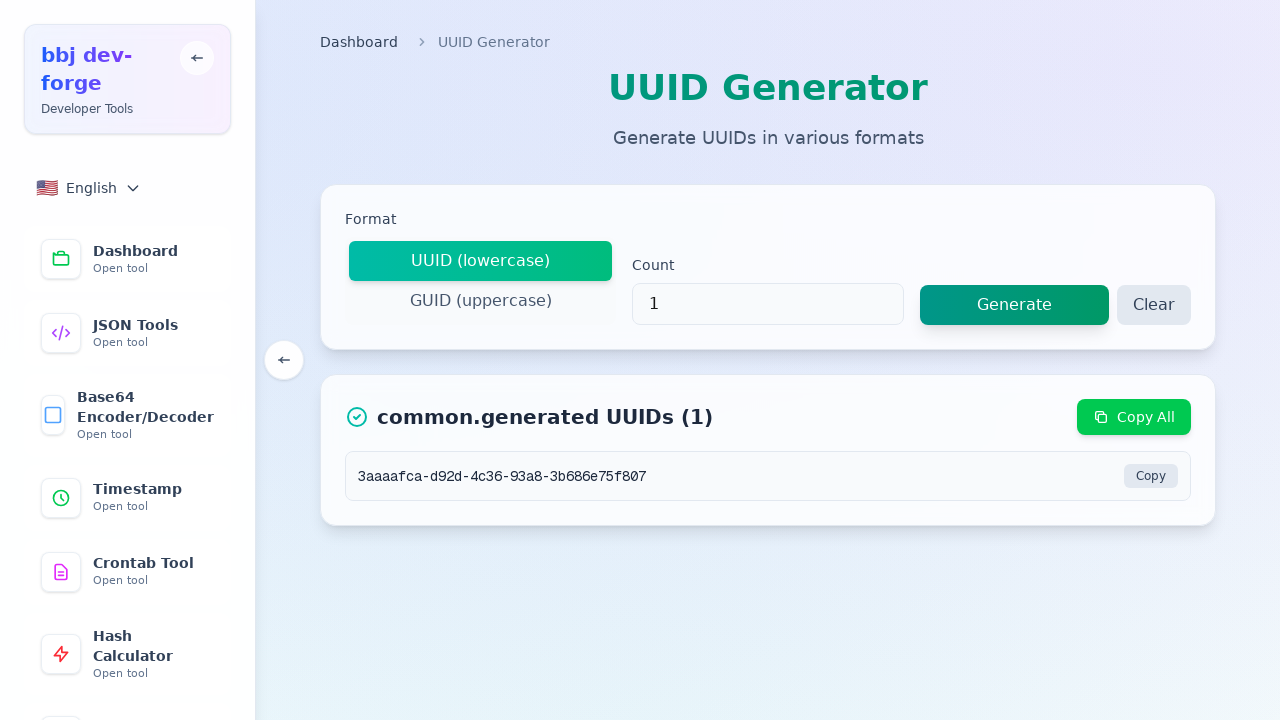